Navigates to The Internet test site, clicks on the 21st link in the list, and verifies the page loads

Starting URL: https://the-internet.herokuapp.com/

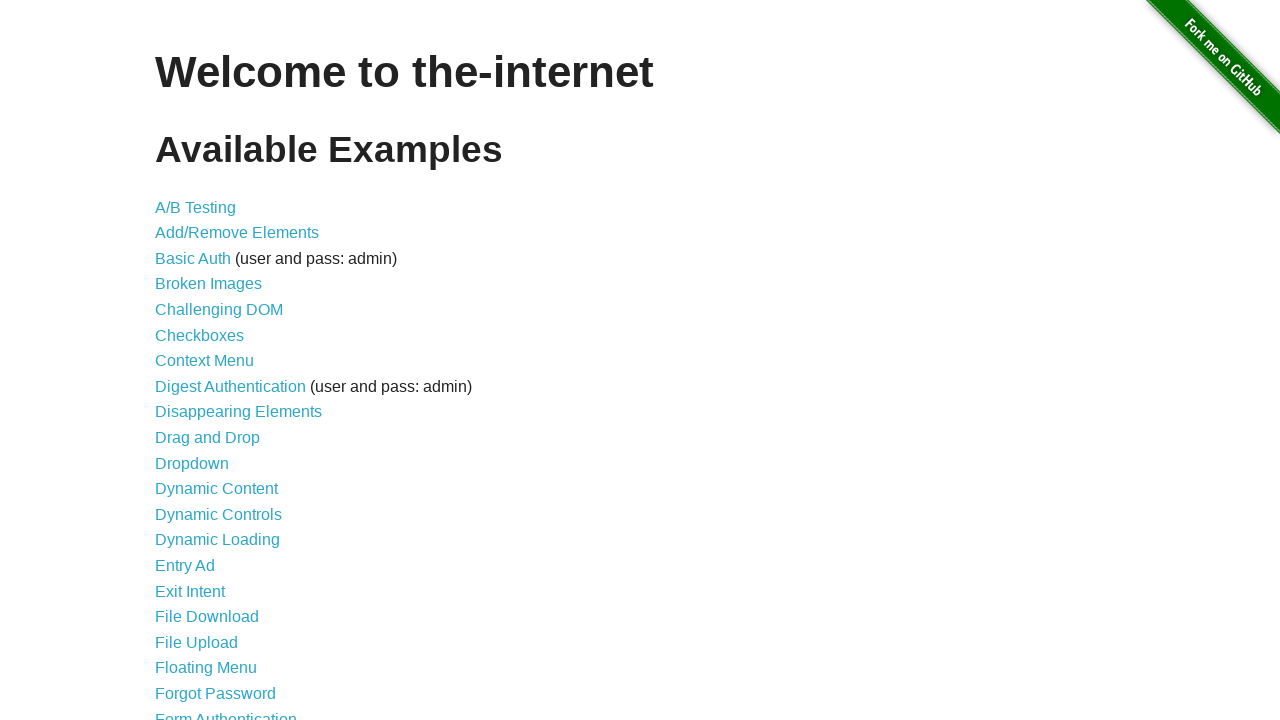

Navigated to The Internet test site
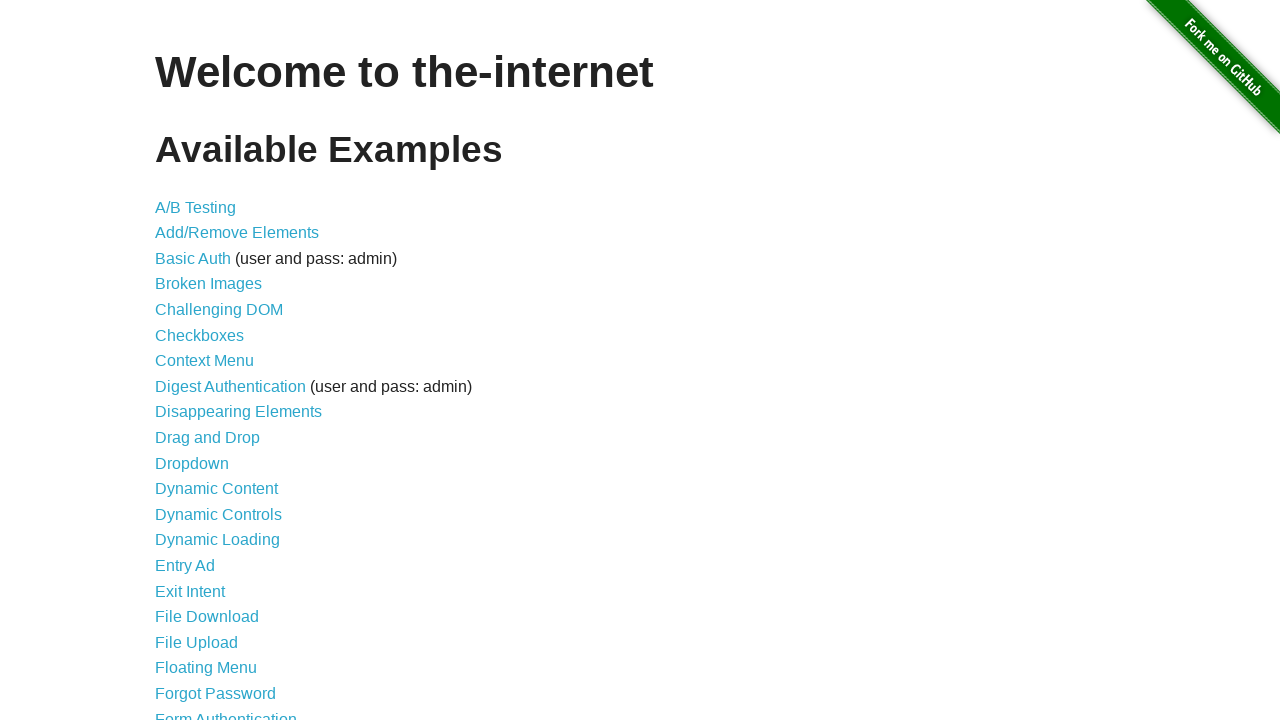

Clicked on the 21st link in the list at (226, 712) on xpath=/html/body/div[2]/div/ul/li[21]/a
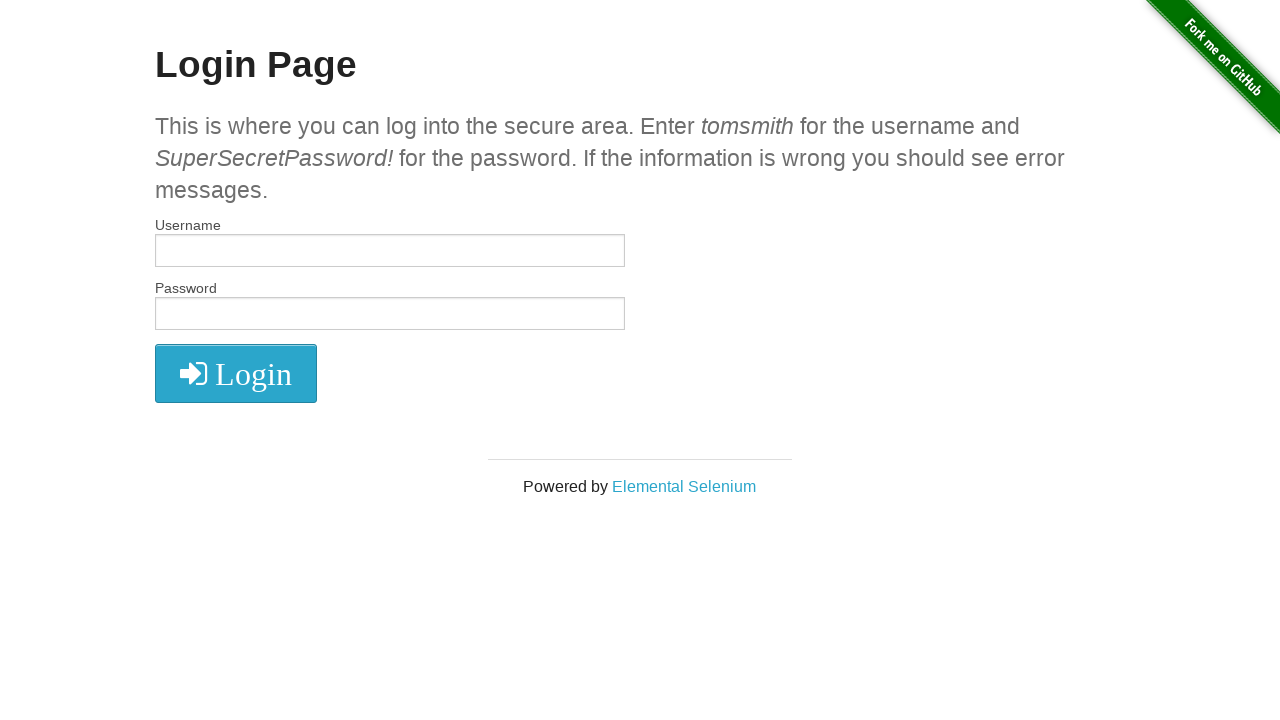

Page loaded and network idle state reached
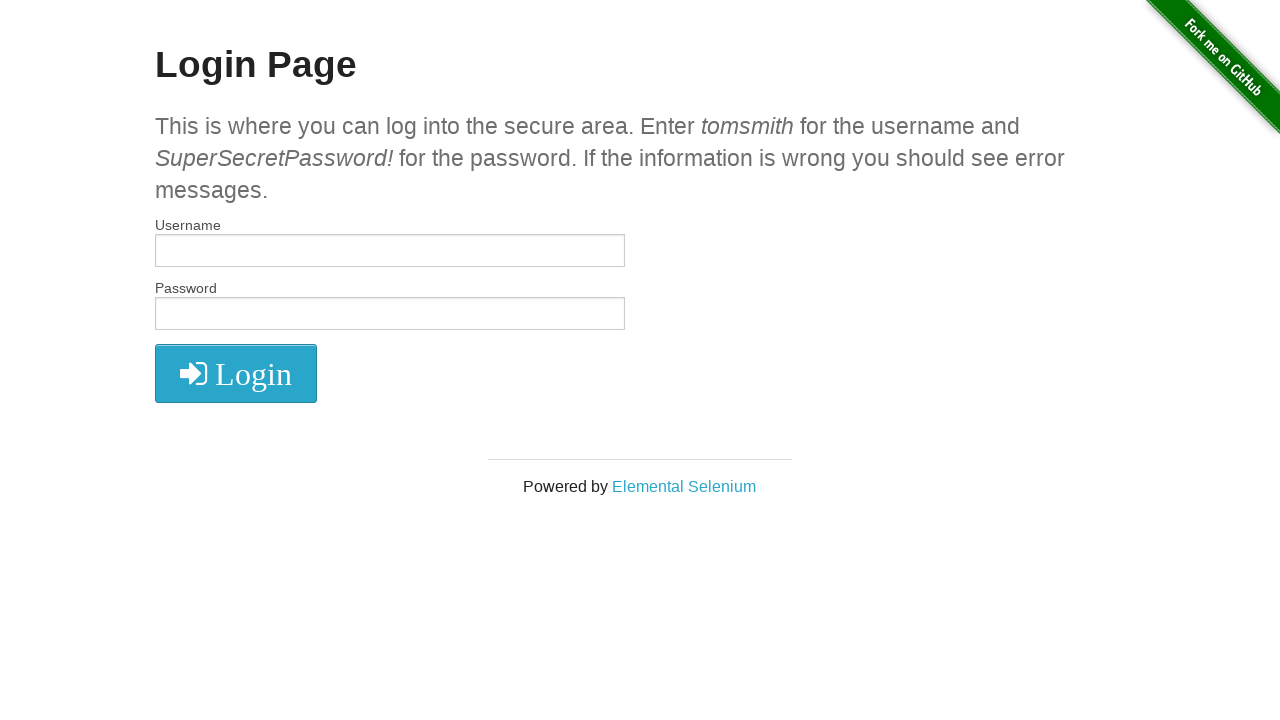

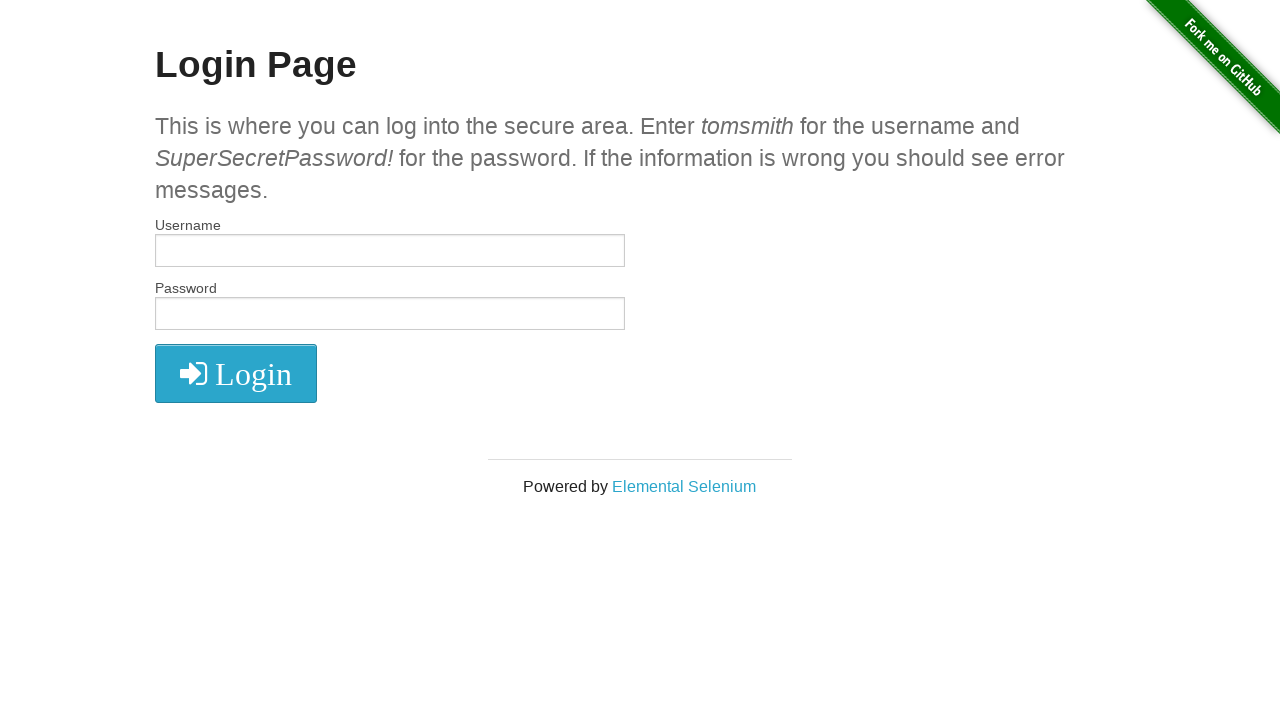